Tests clicking a download link inside an iframe on the W3Schools HTML5 download attribute tryit page. The test switches to the result iframe and clicks the download anchor element.

Starting URL: https://www.w3schools.com/tags/tryit.asp?filename=tryhtml5_a_download

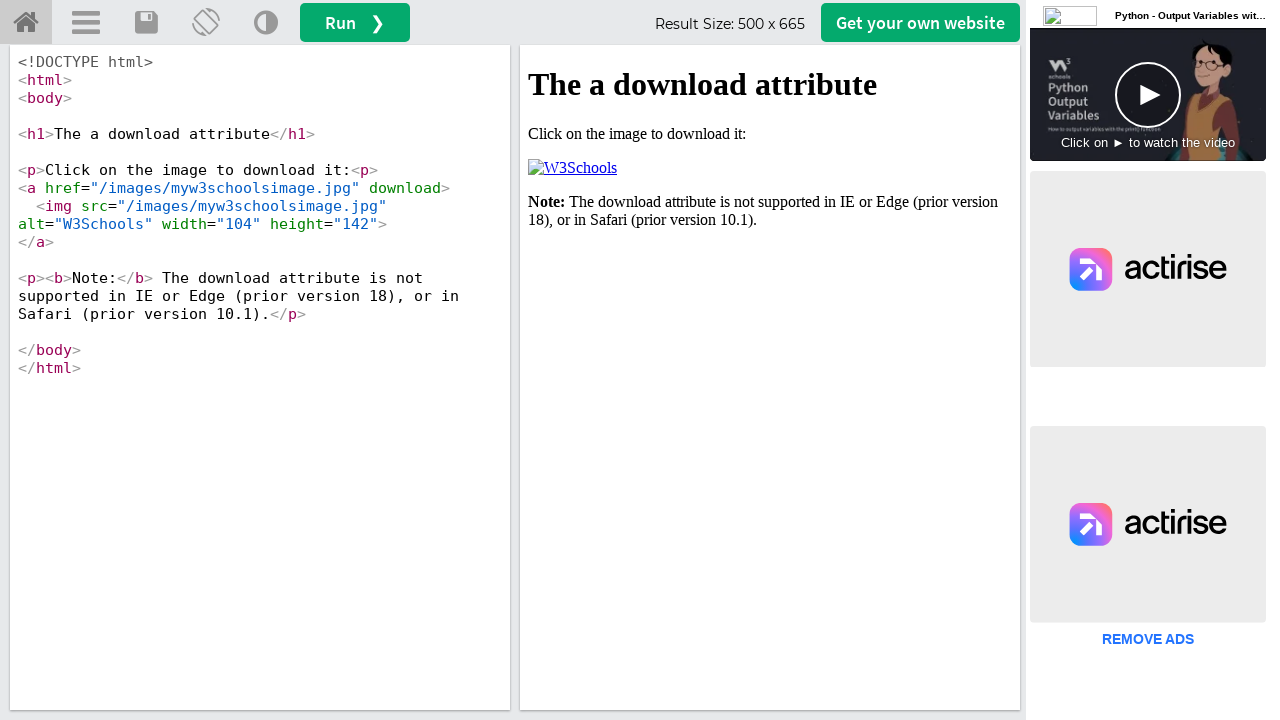

Located the result iframe (#iframeResult)
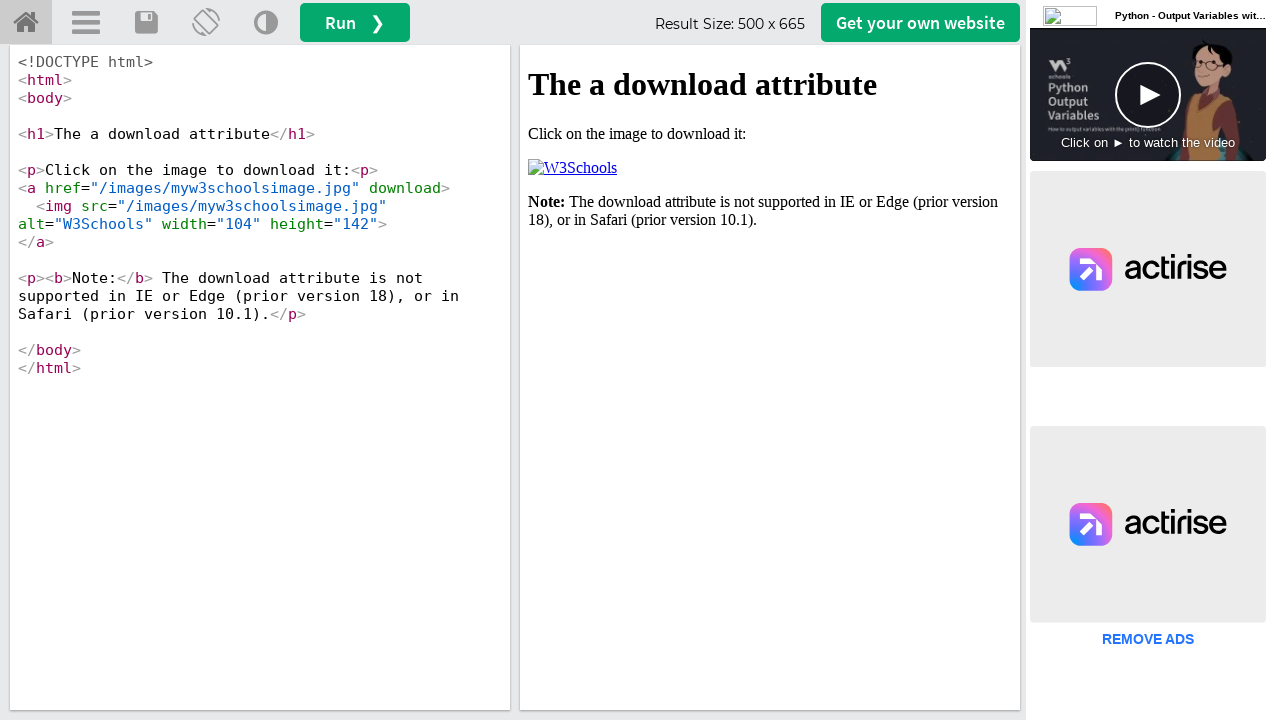

Clicked the download link in the second paragraph of the iframe at (572, 168) on #iframeResult >> internal:control=enter-frame >> xpath=//p[2]/a
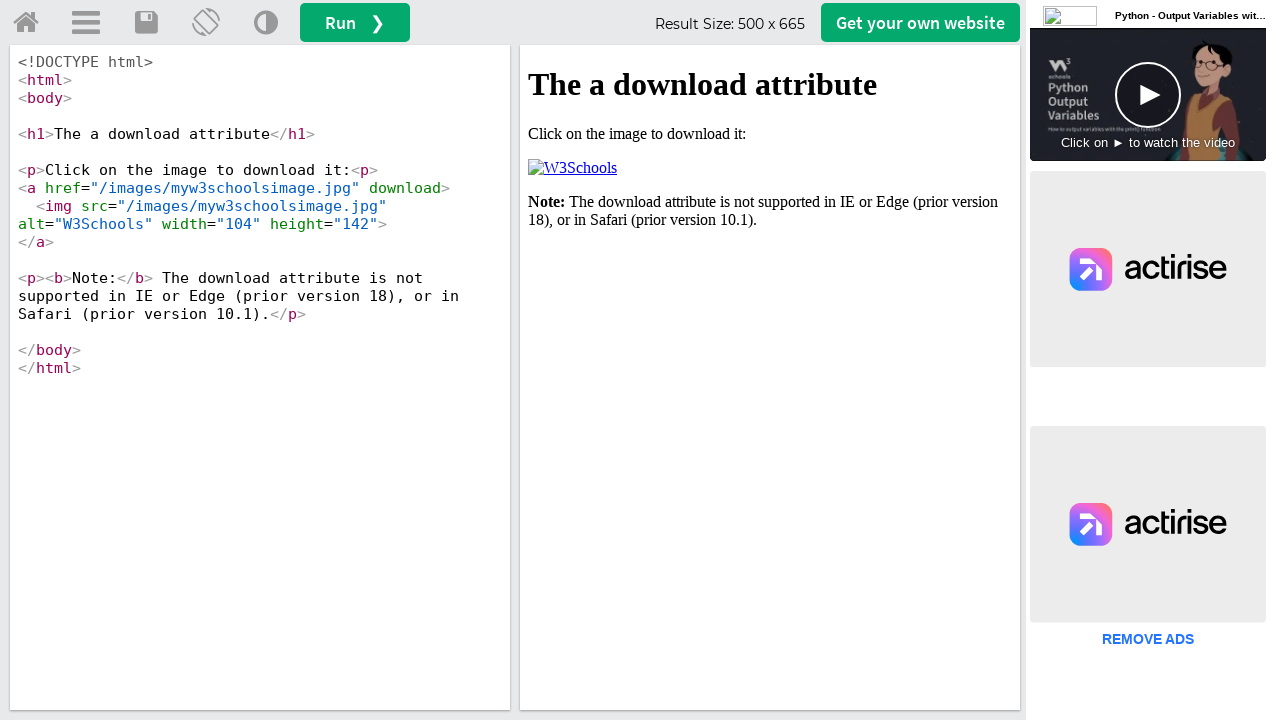

Waited 2 seconds for download to initiate
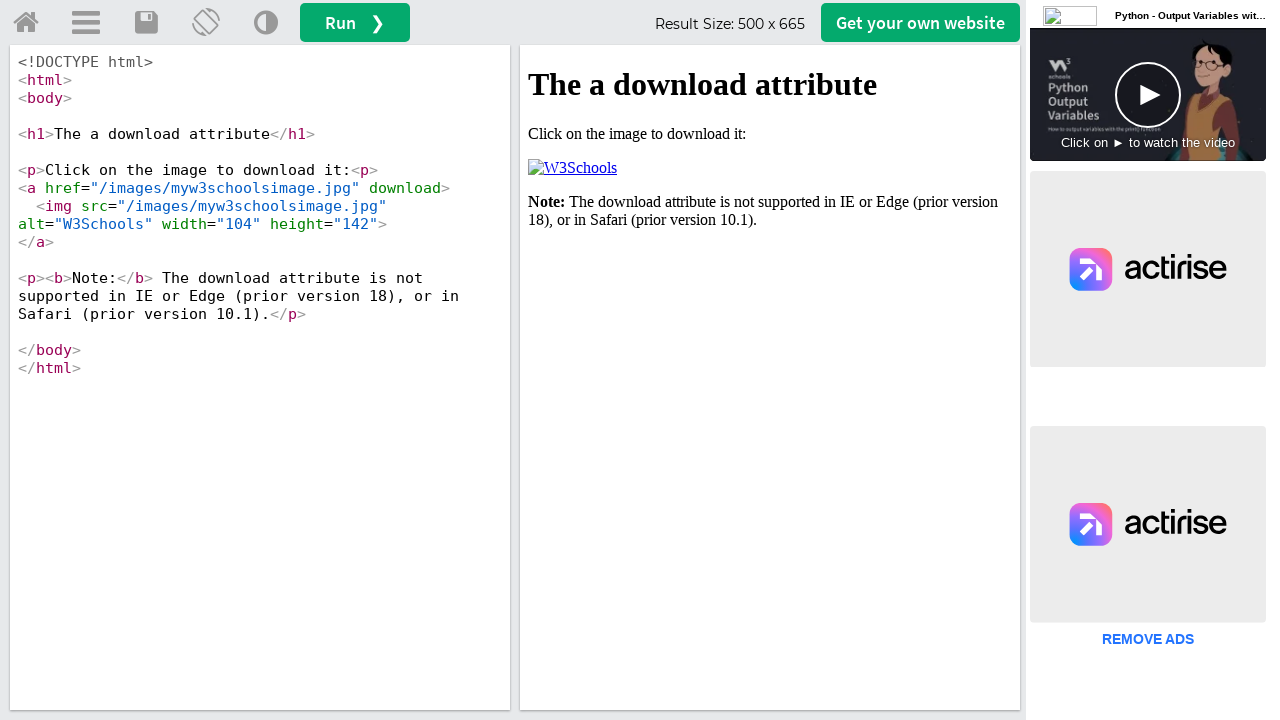

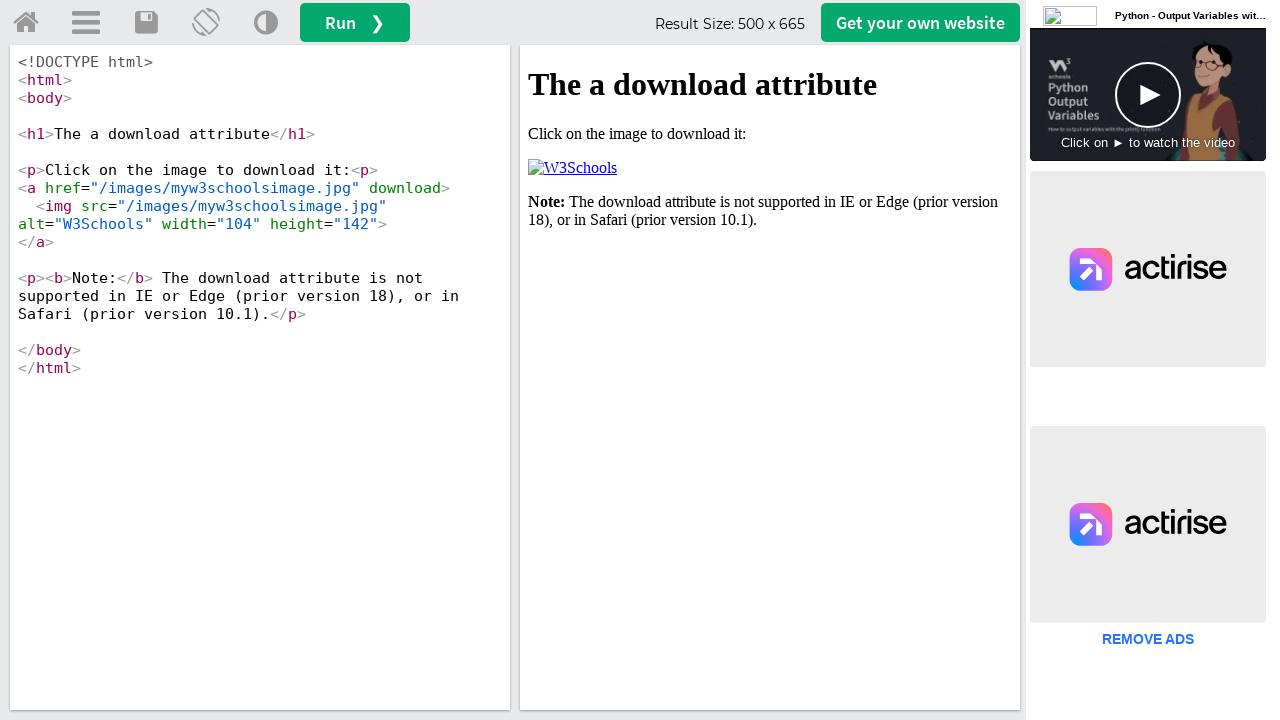